Simply navigates to GoDaddy homepage and verifies the URL.

Starting URL: https://www.godaddy.com/

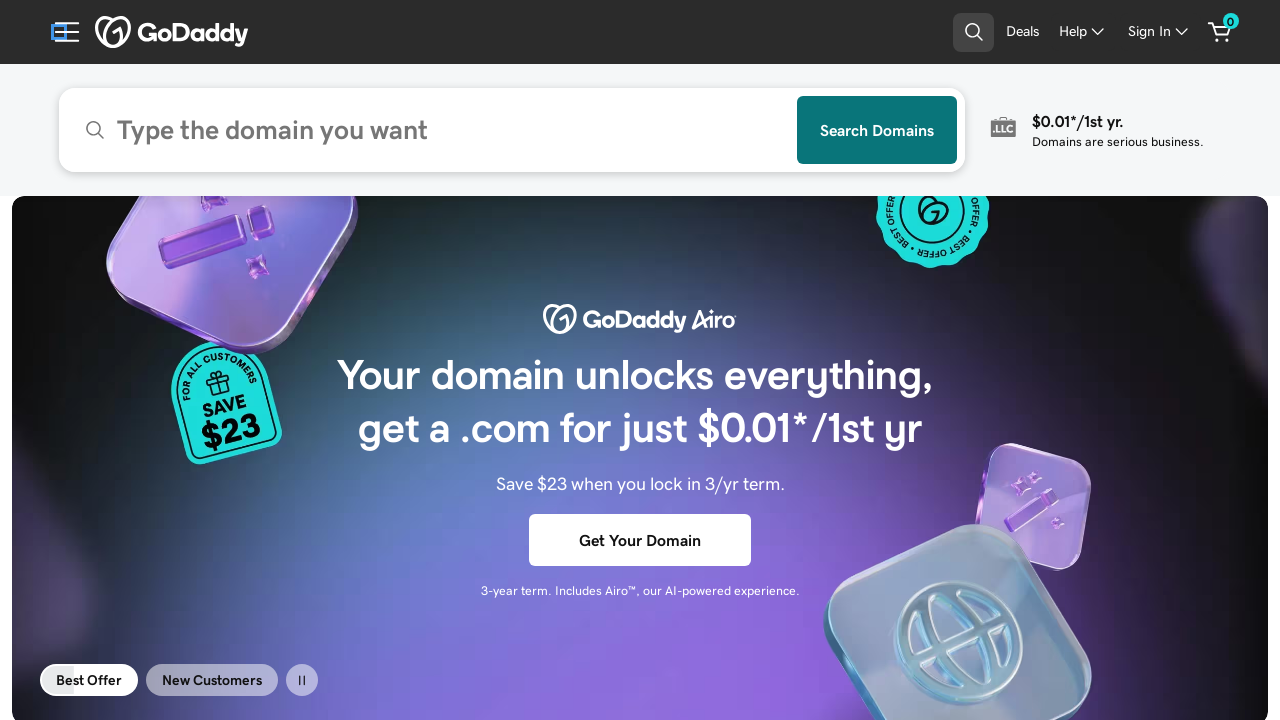

Navigated to GoDaddy homepage
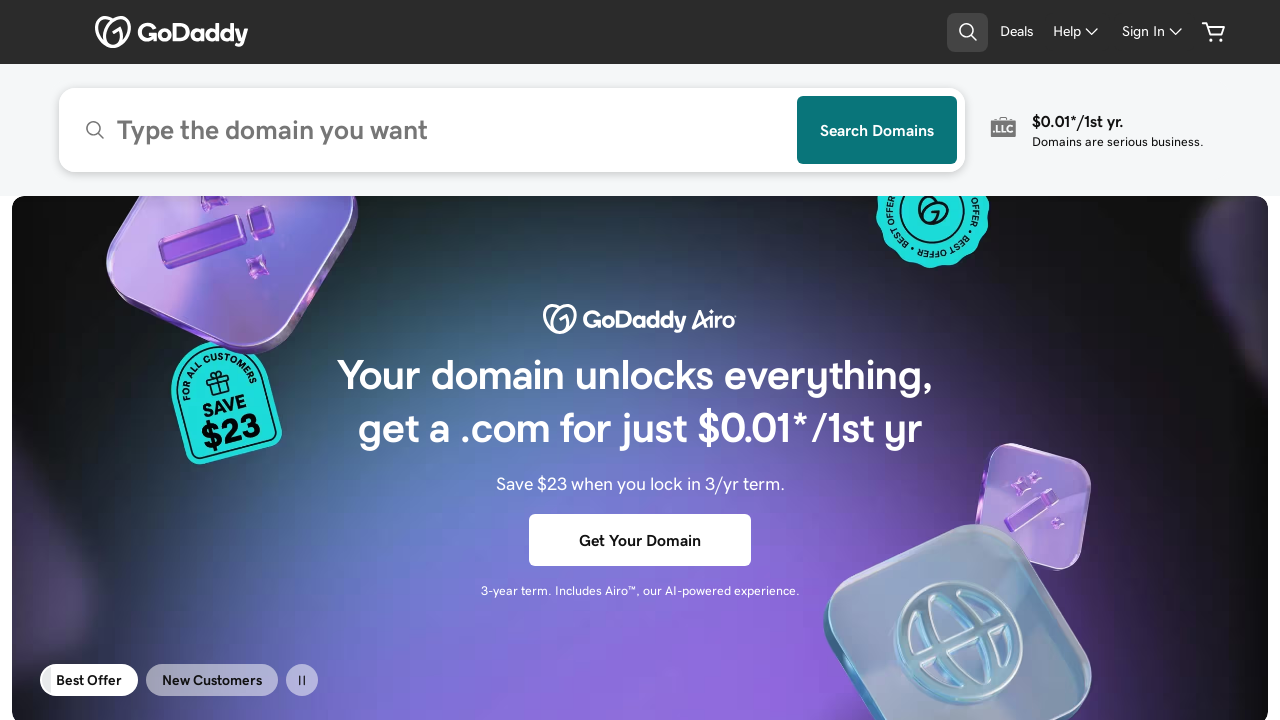

Page DOM content loaded
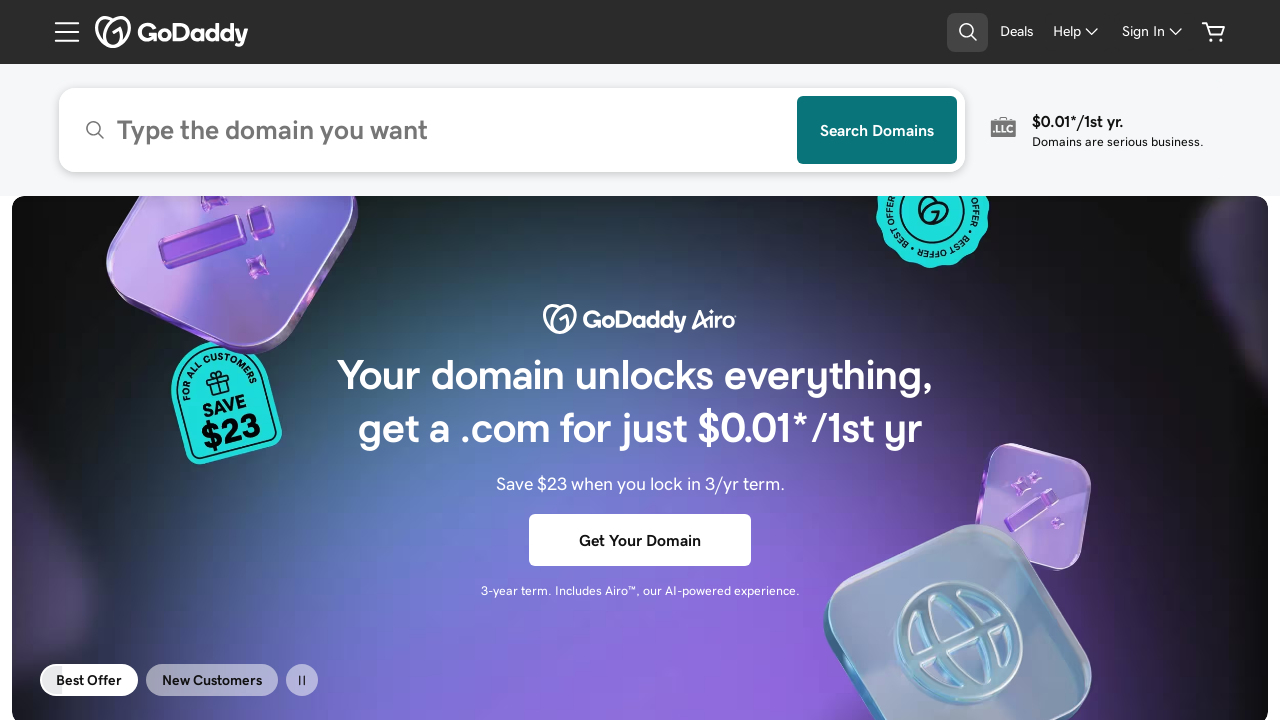

Verified current URL matches expected GoDaddy homepage URL
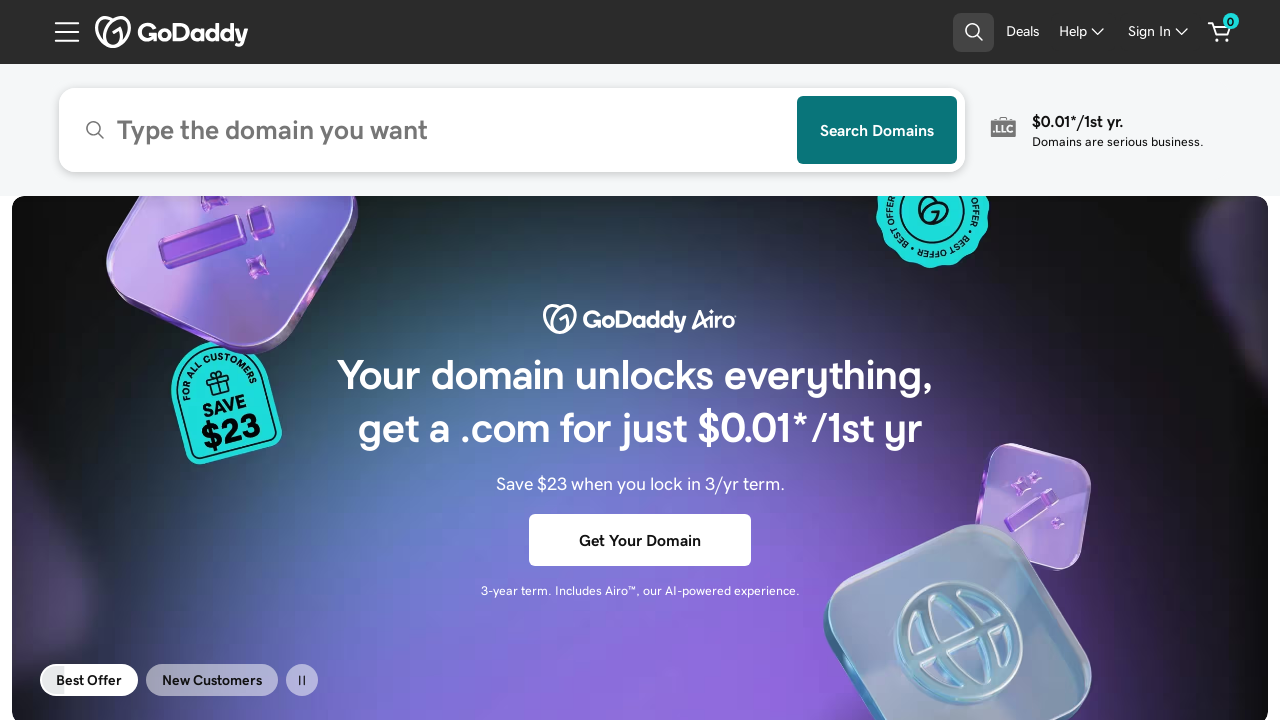

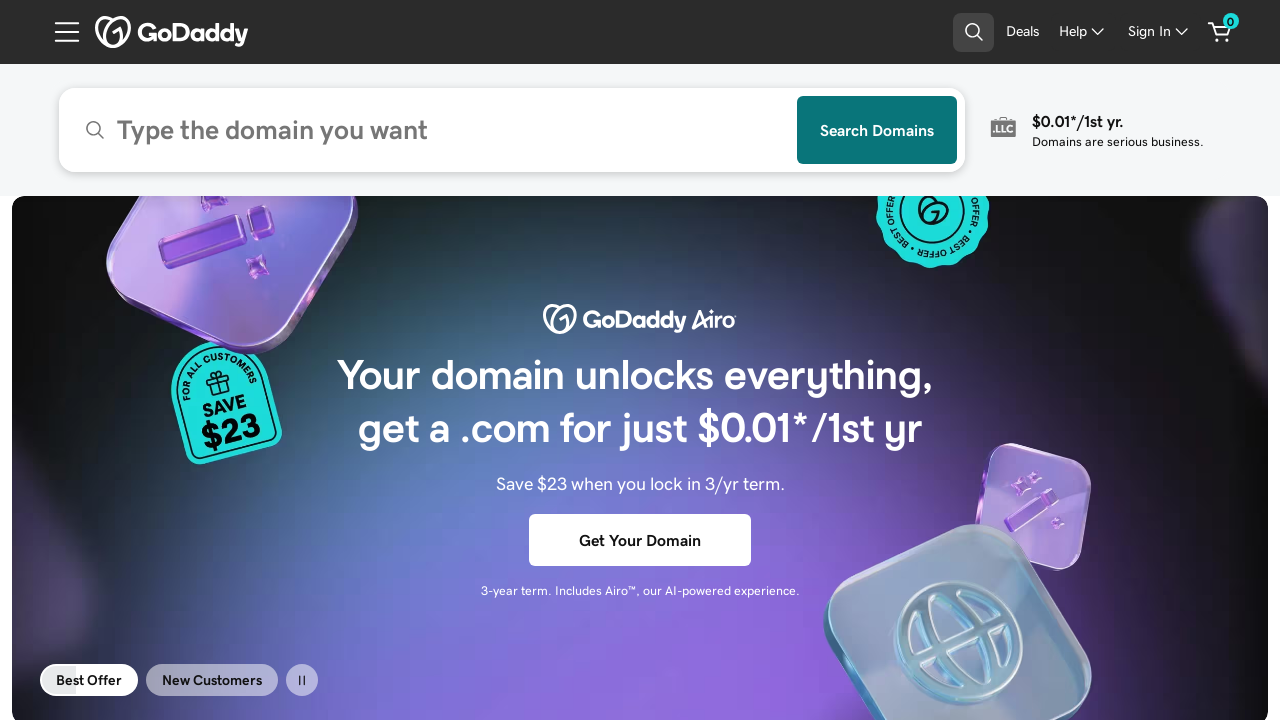